Tests dropdown selection functionality by selecting options by index from a dropdown element on an HTML practice page

Starting URL: https://www.hyrtutorials.com/p/html-dropdown-elements-practice.html

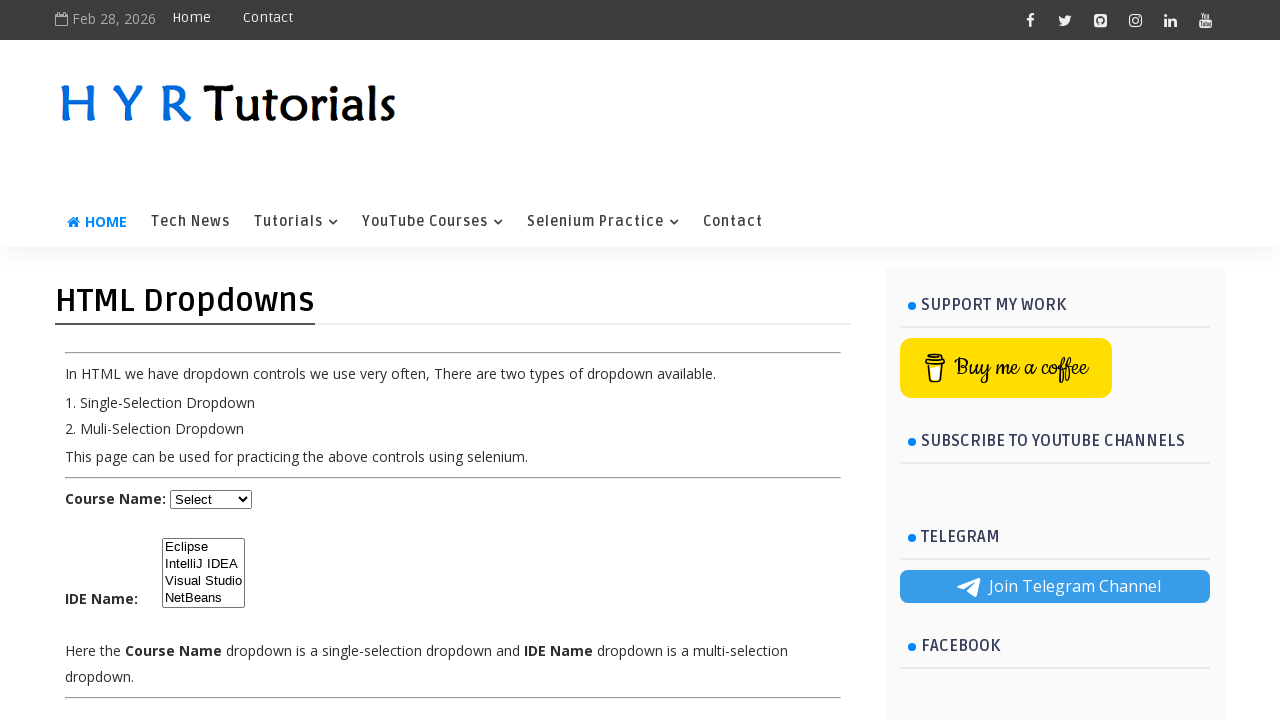

Selected 4th option (index 3) from IDE dropdown on select#ide
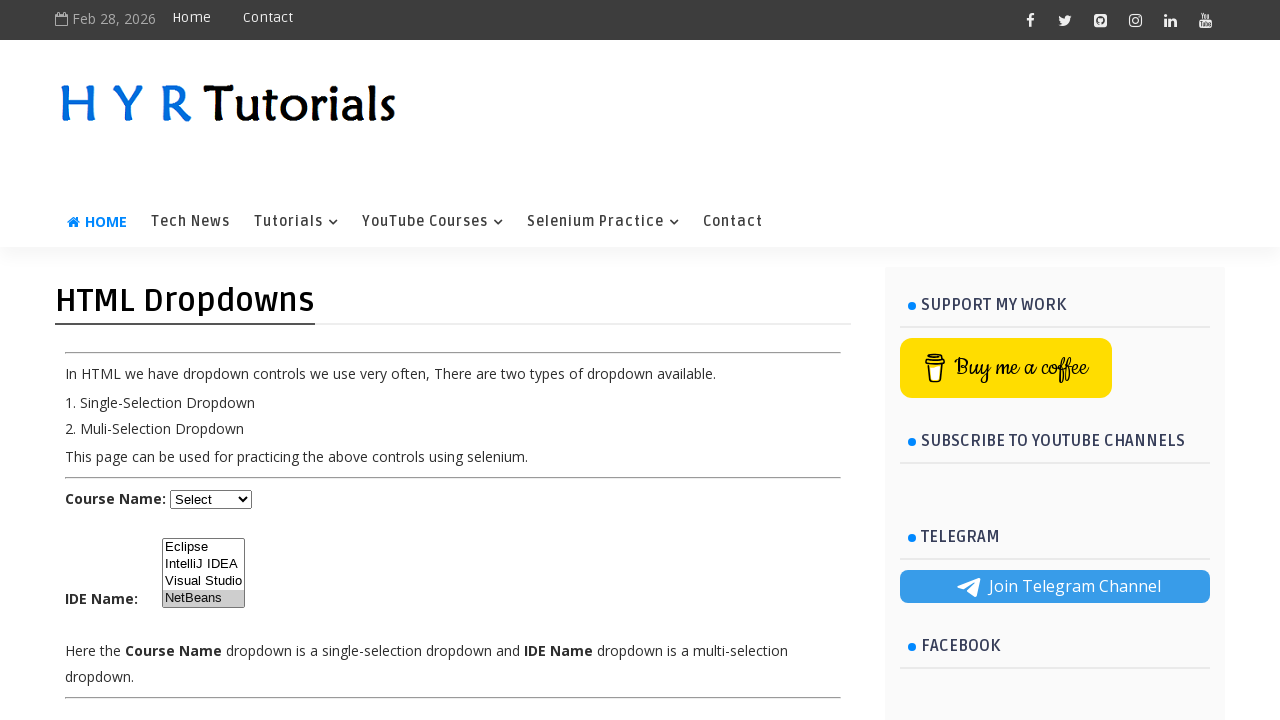

Selected 2nd option (index 1) from IDE dropdown on select#ide
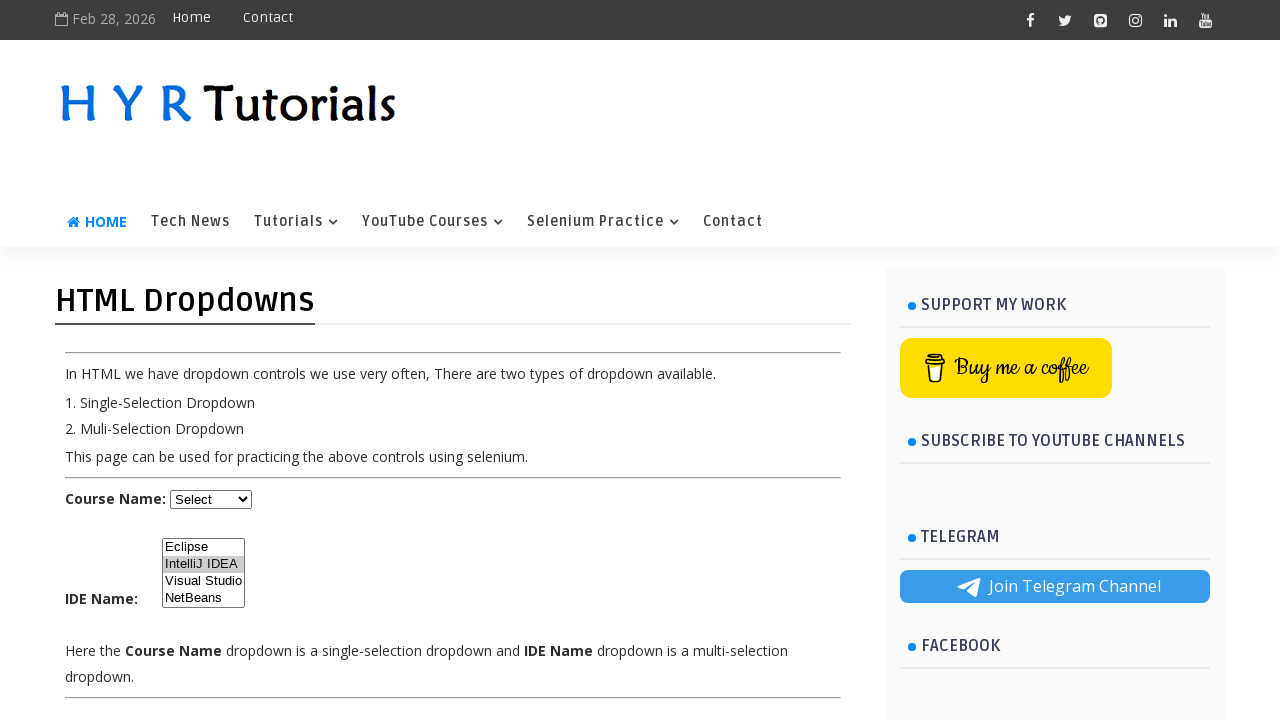

Selected 3rd option (index 2) from IDE dropdown on select#ide
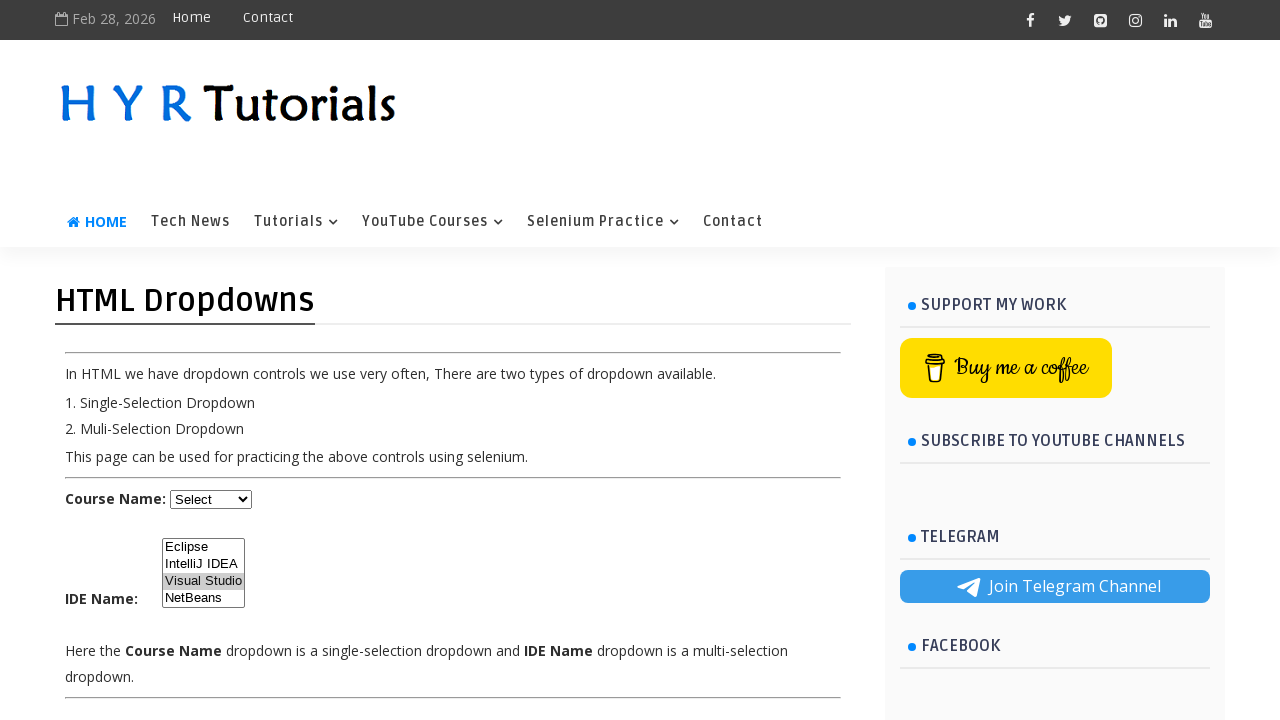

Waited 500ms for selection to be reflected
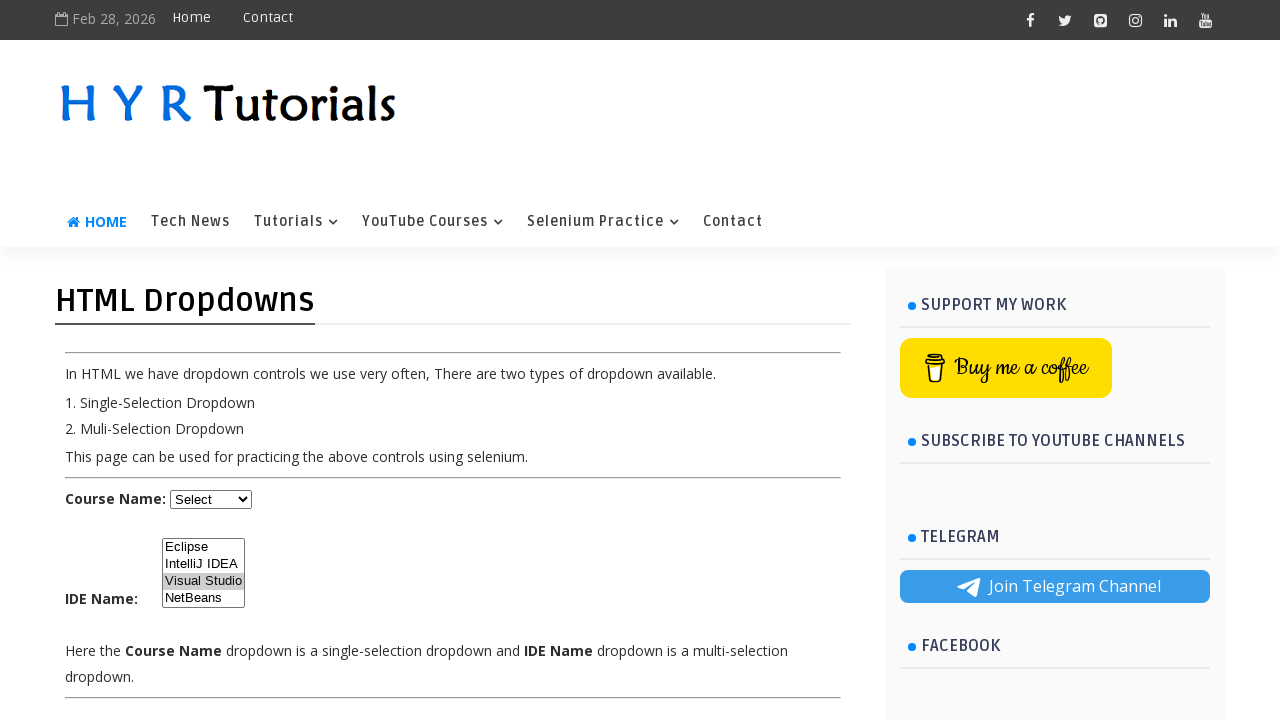

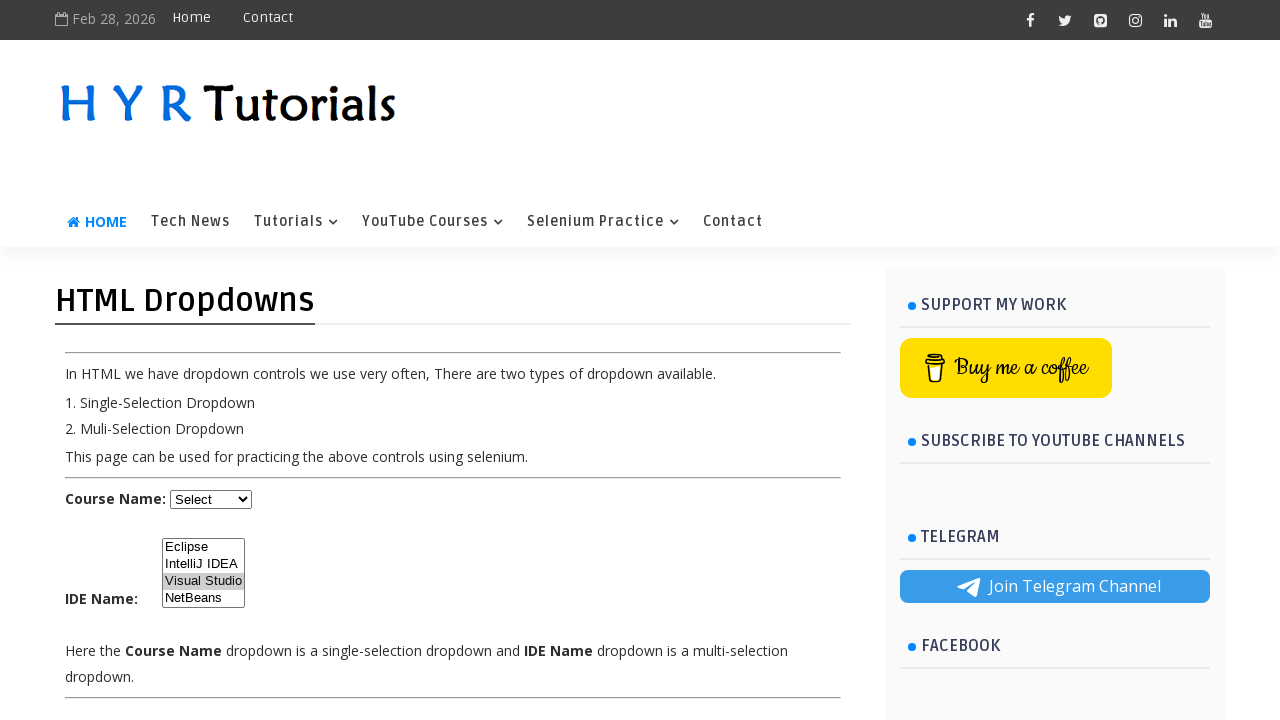